Tests the DemoQA homepage by finding category cards, scrolling down, clicking on the Elements card to expand its menu, and verifying the Text Box option is present in the submenu.

Starting URL: https://demoqa.com/

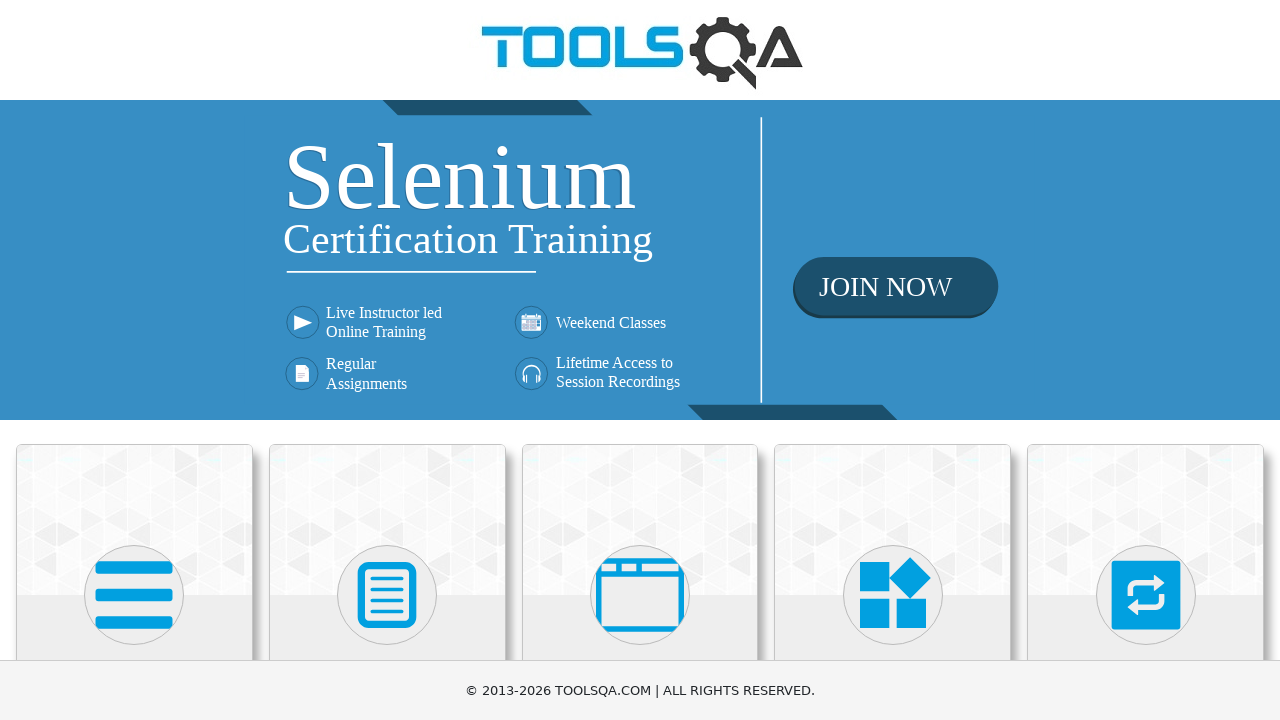

Waited for category cards to load
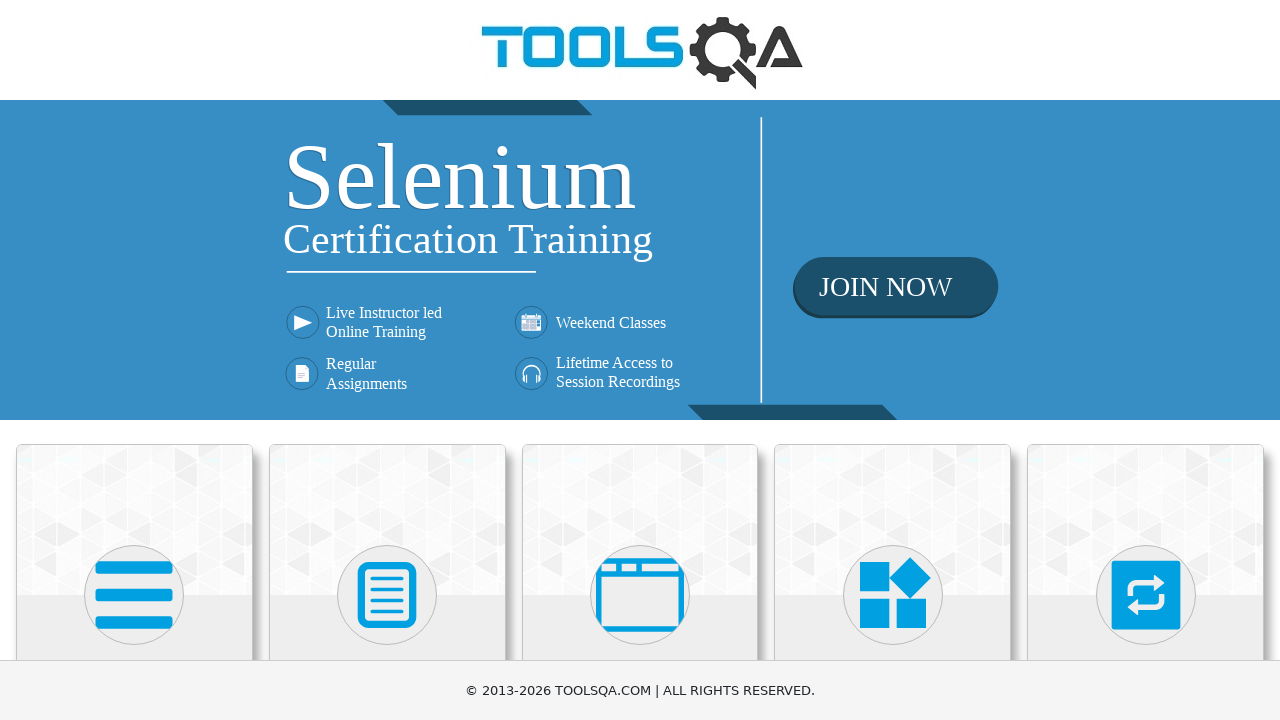

Scrolled to bottom of page to ensure Elements card is visible
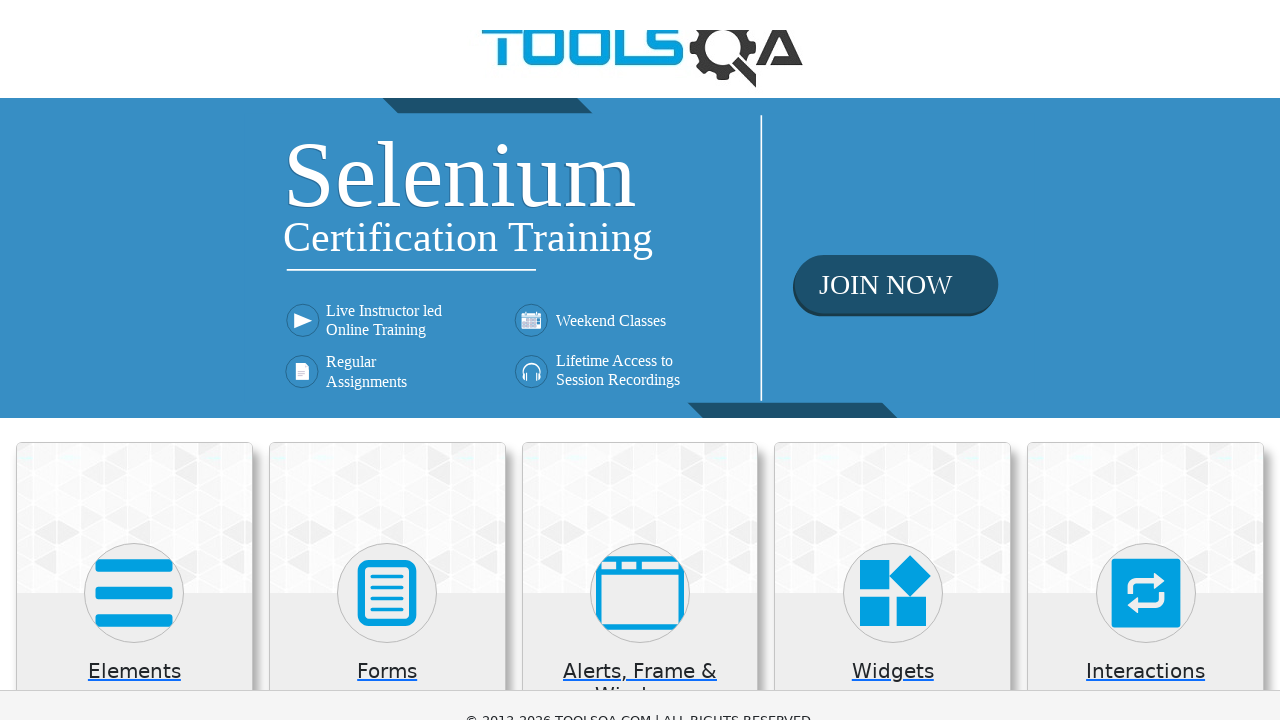

Clicked on the Elements category card to expand its menu at (134, 86) on div.card.mt-4.top-card:has-text('Elements')
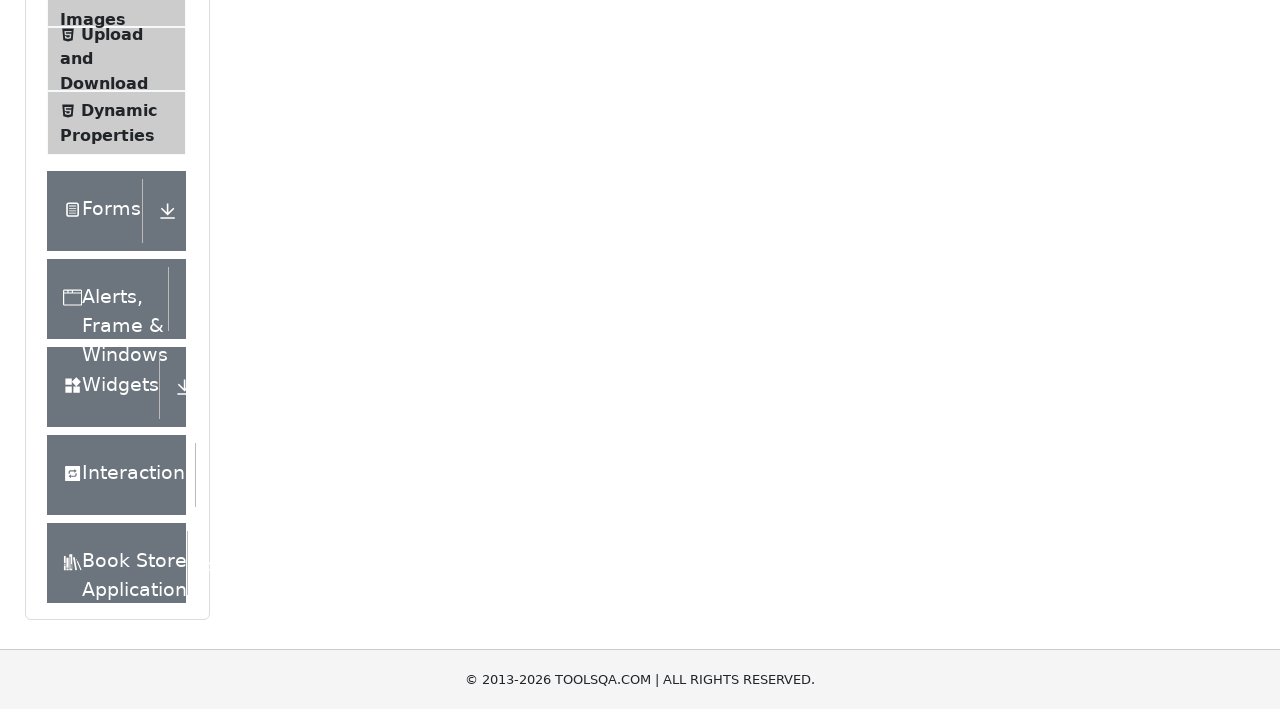

Elements menu expanded and submenu loaded
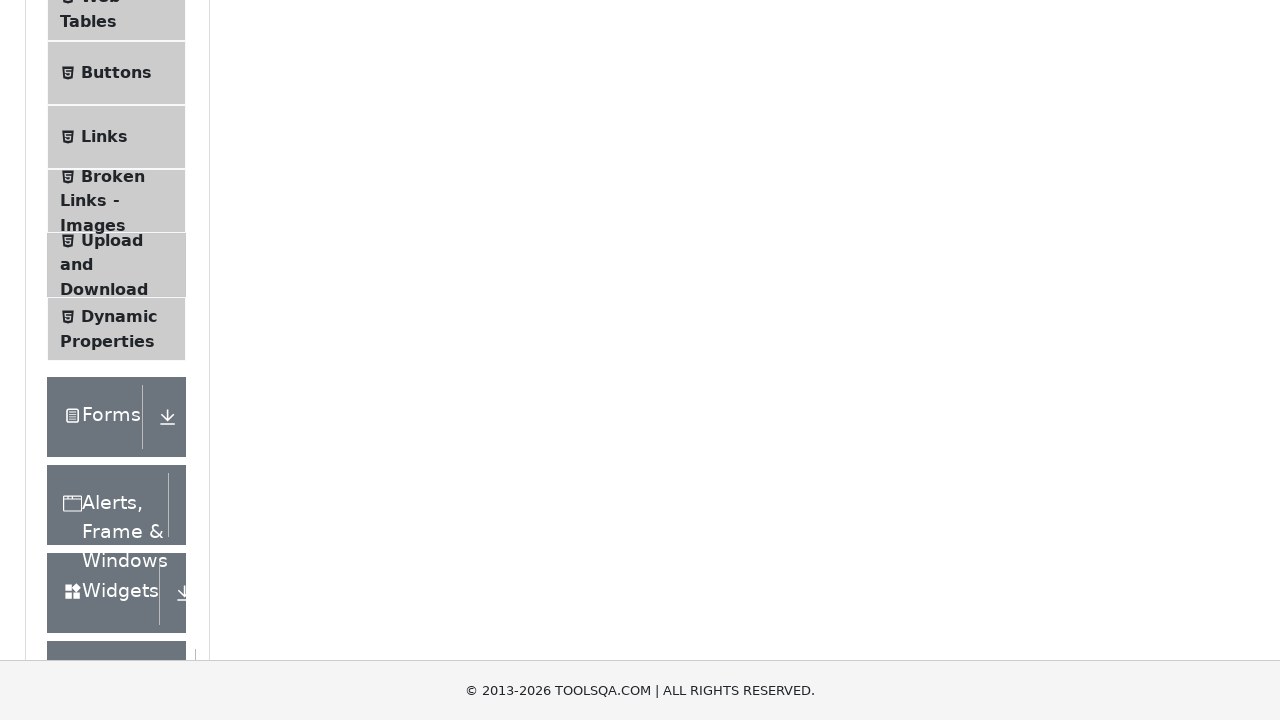

Clicked on Text Box option in the Elements submenu at (116, 261) on div.element-list.collapse.show li:has-text('Text Box')
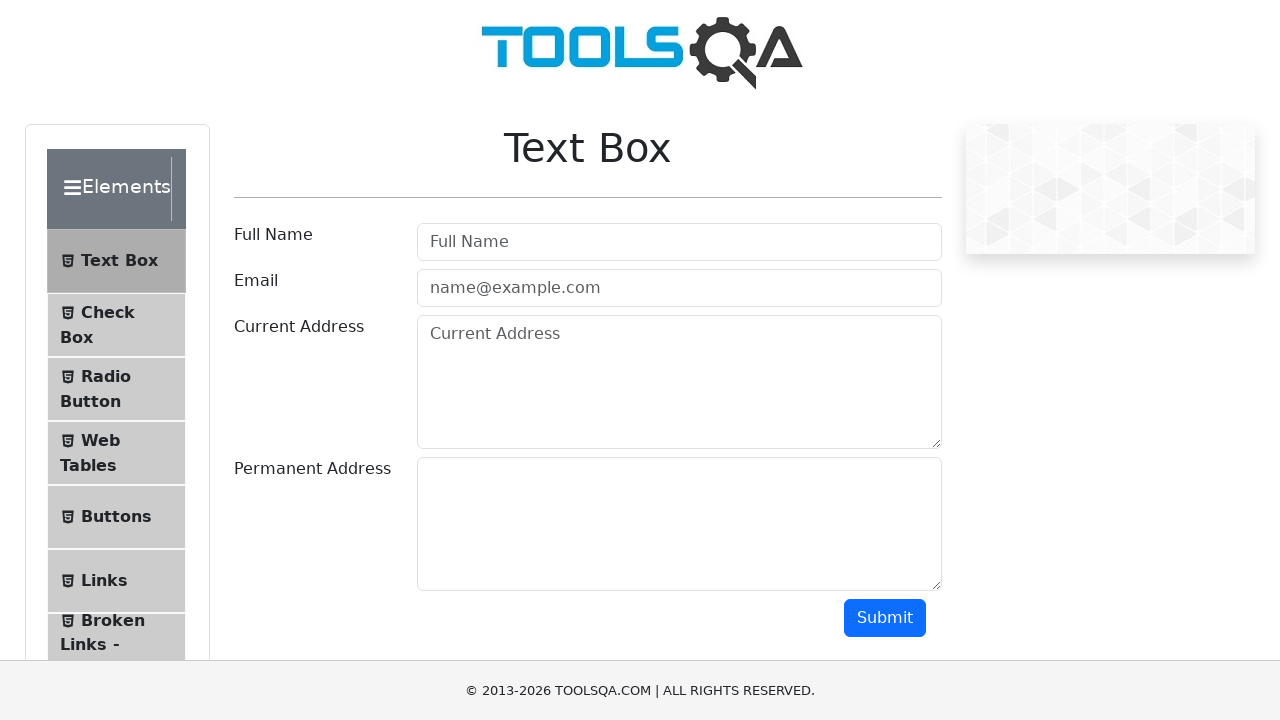

Text Box page loaded and username field is present
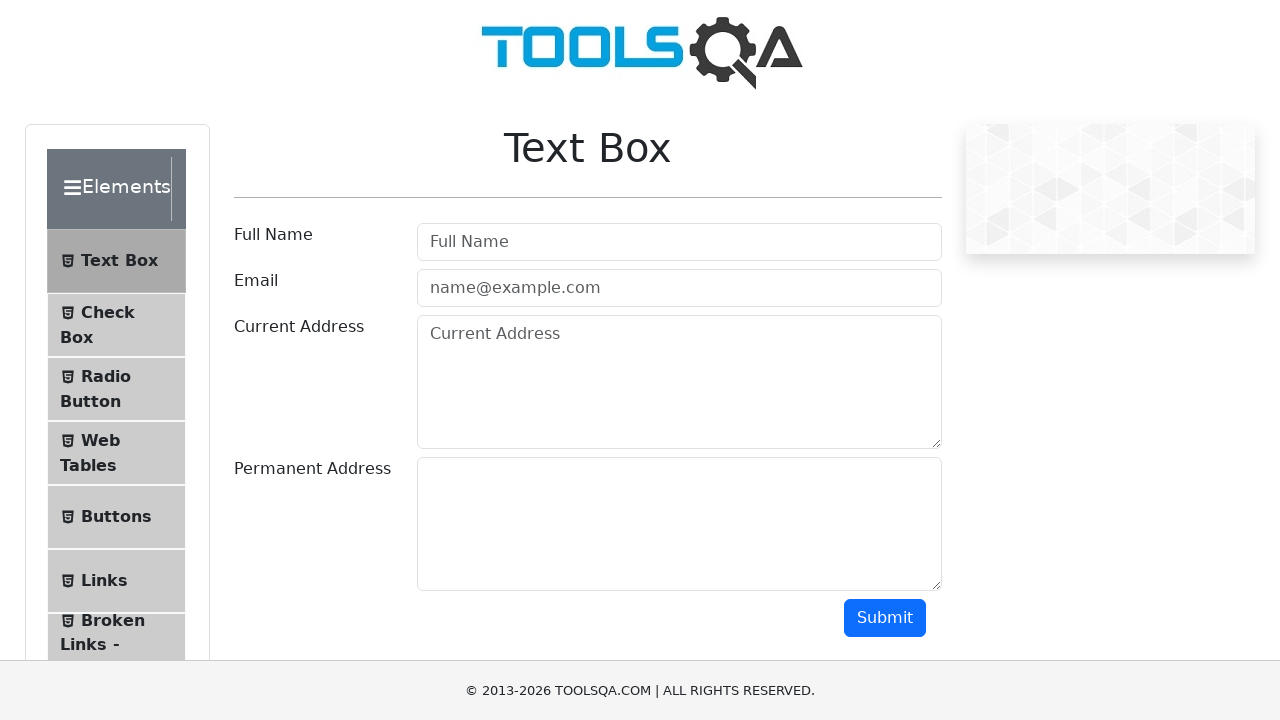

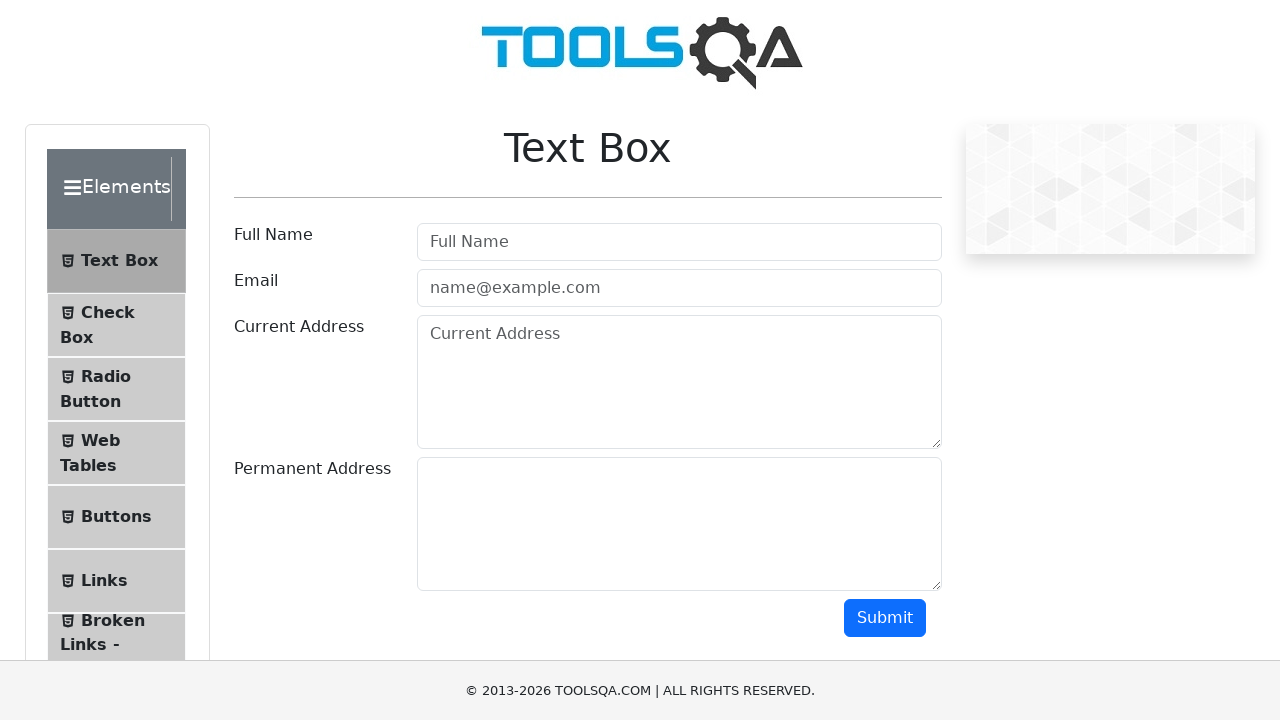